Tests right-click (context click) functionality by right-clicking a button and verifying the success message appears

Starting URL: https://demoqa.com/buttons

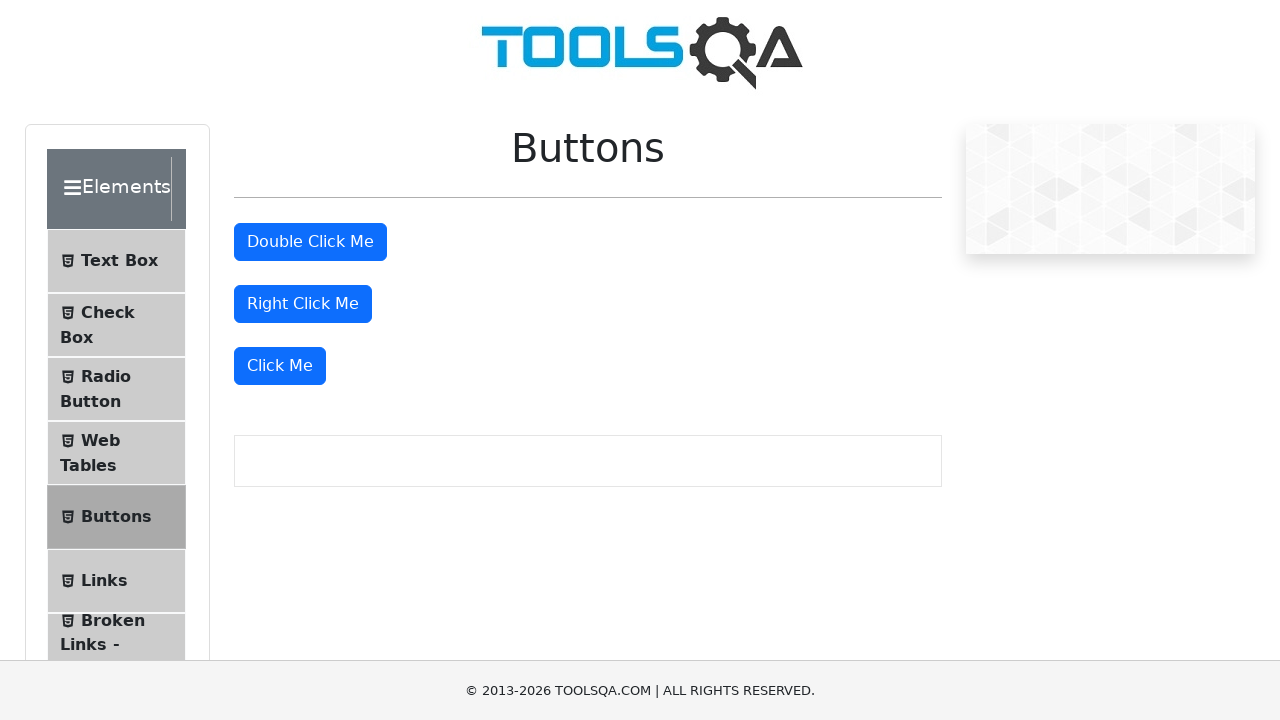

Removed fixed banner ad that may interfere with clicking
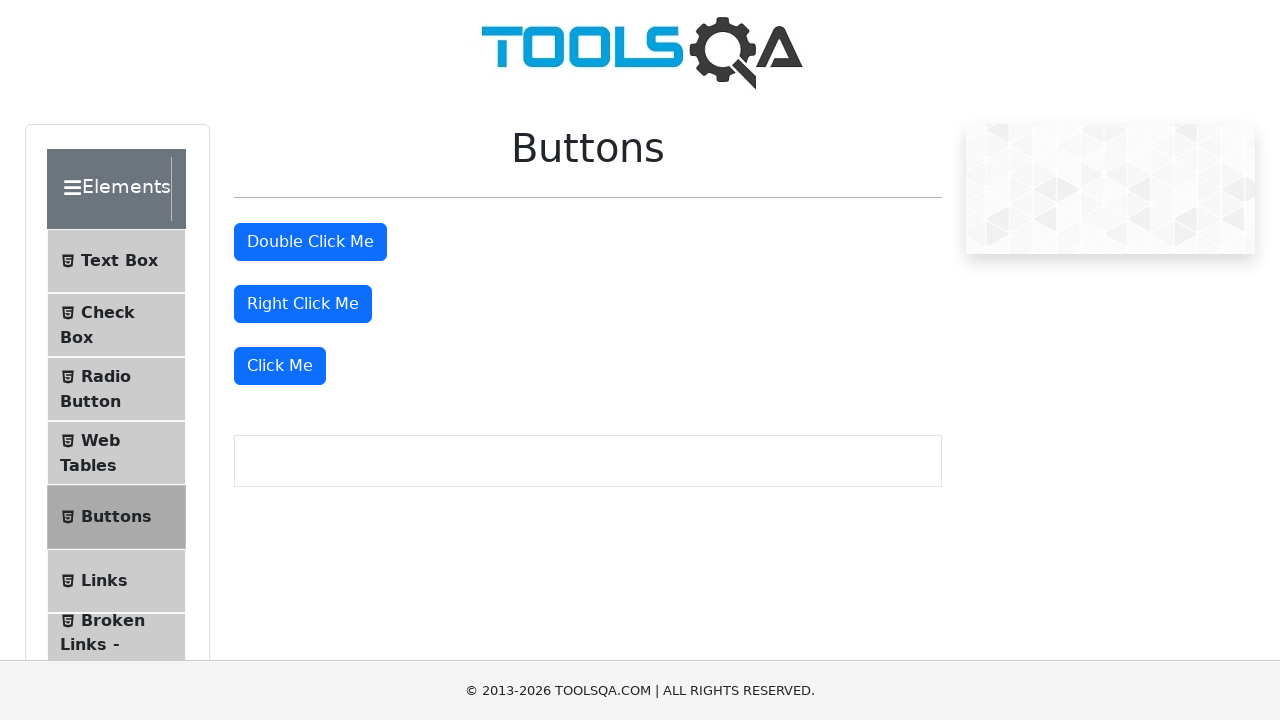

Located the right-click button element
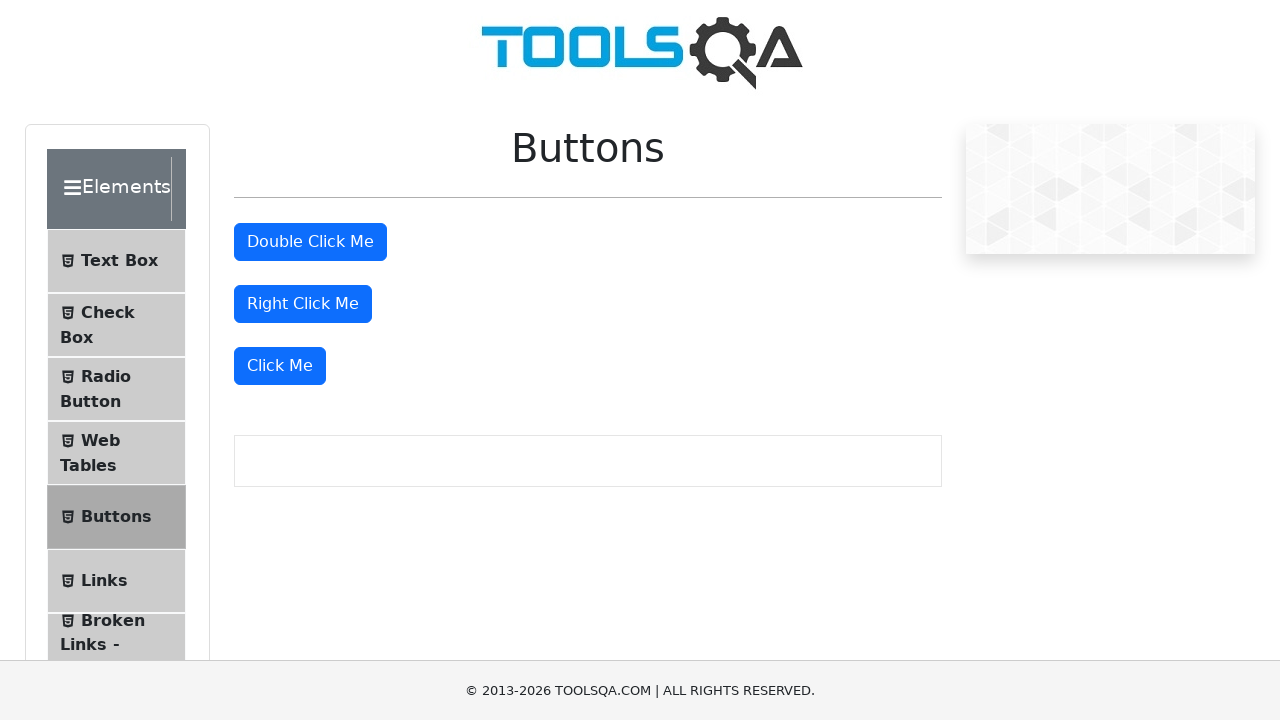

Scrolled right-click button into view
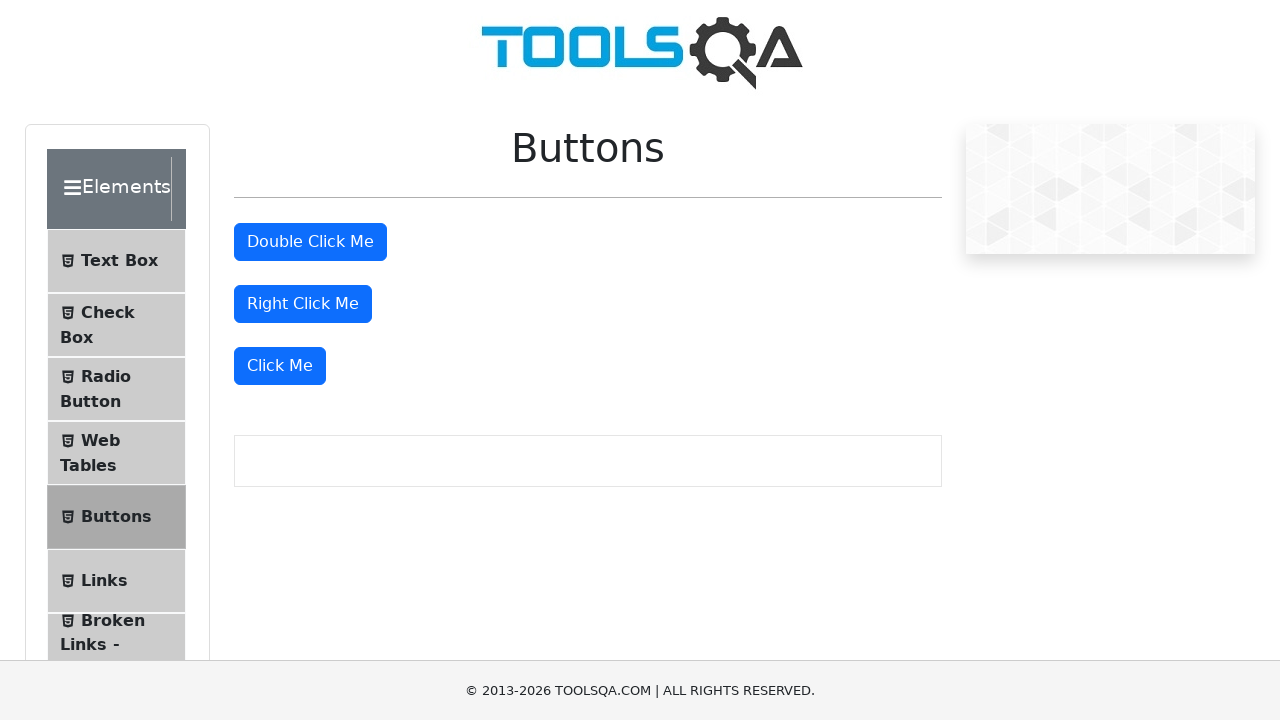

Right-clicked the button to trigger context menu at (303, 304) on #rightClickBtn
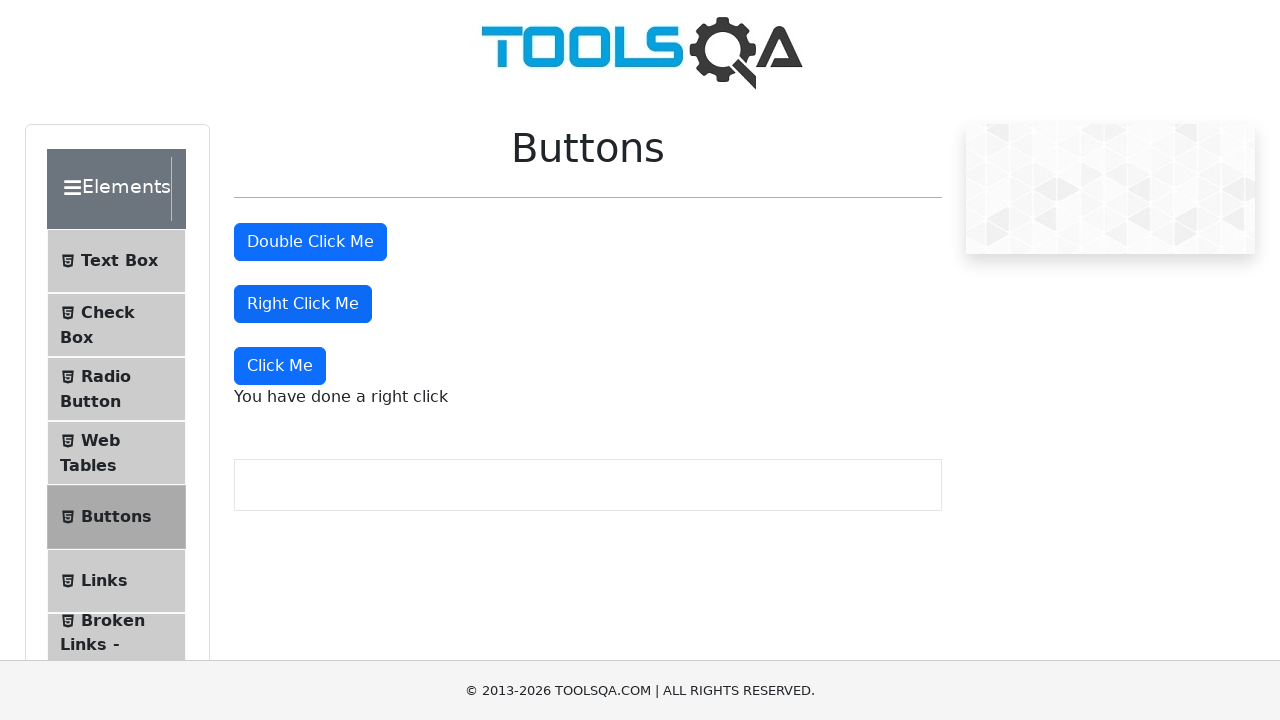

Right-click success message appeared and is visible
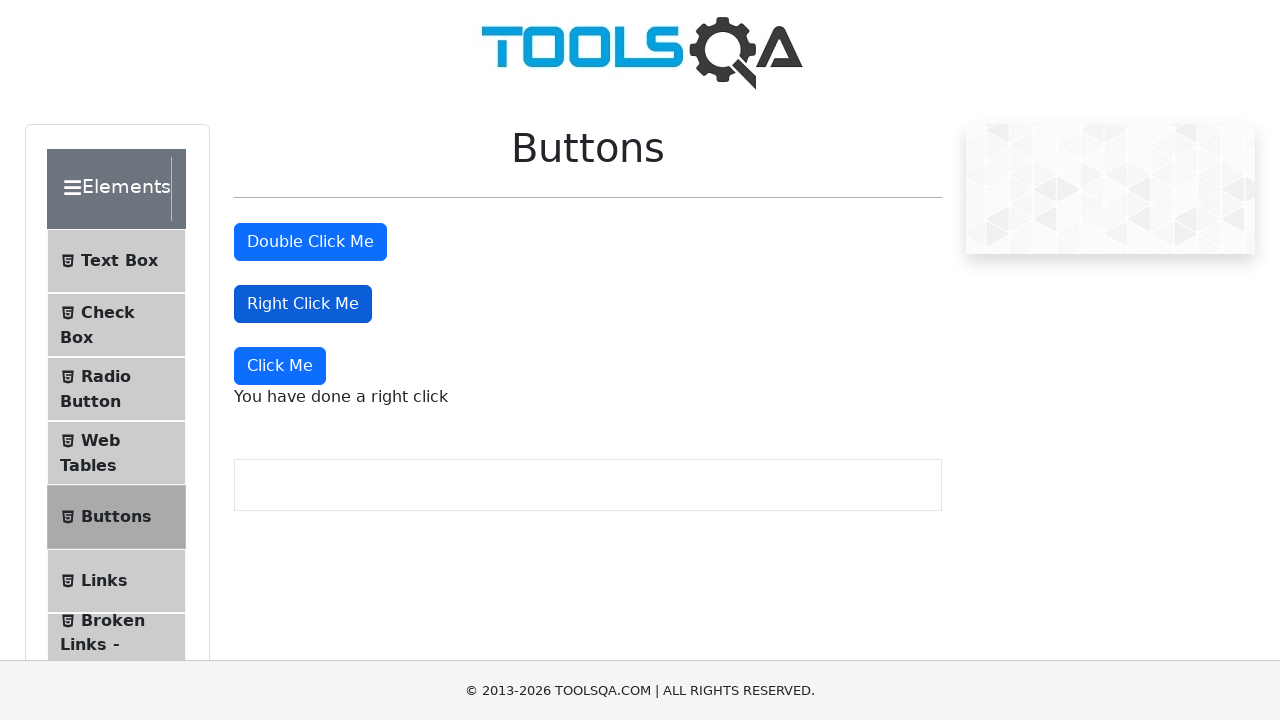

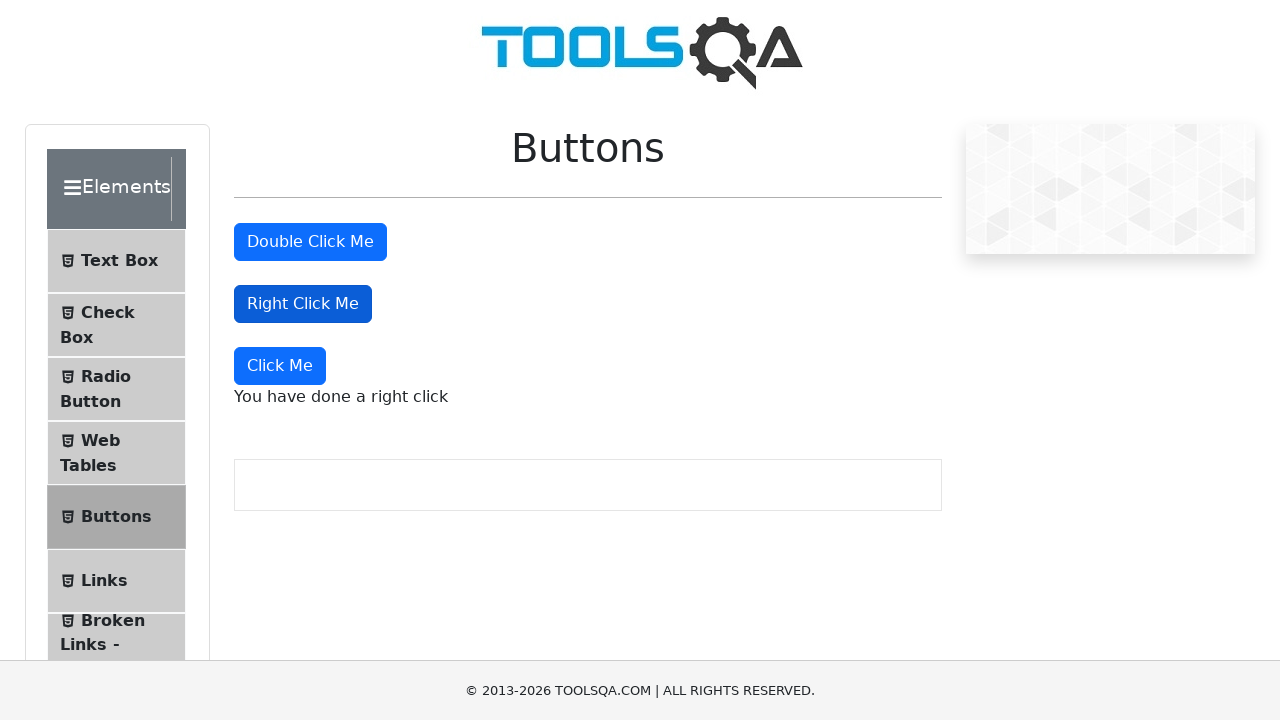